Tests editing a todo item by double-clicking, filling new text, and pressing Enter.

Starting URL: https://demo.playwright.dev/todomvc

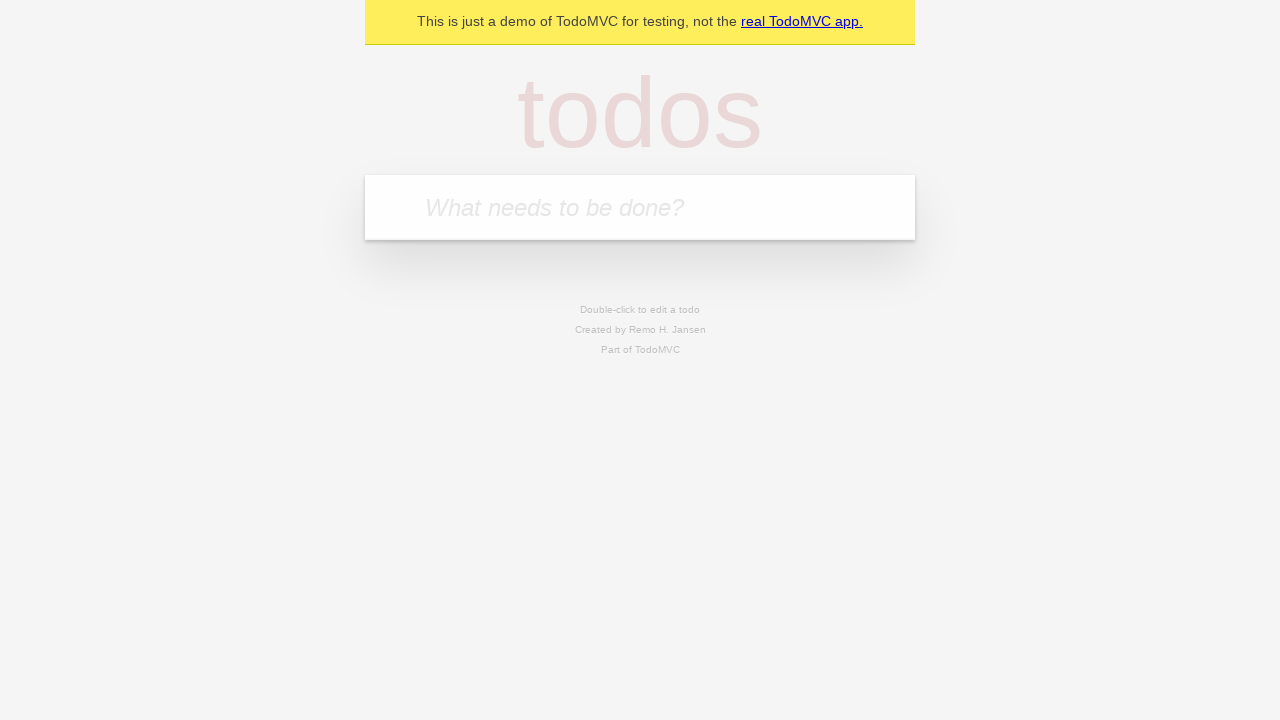

Filled new todo field with 'buy some cheese' on .new-todo
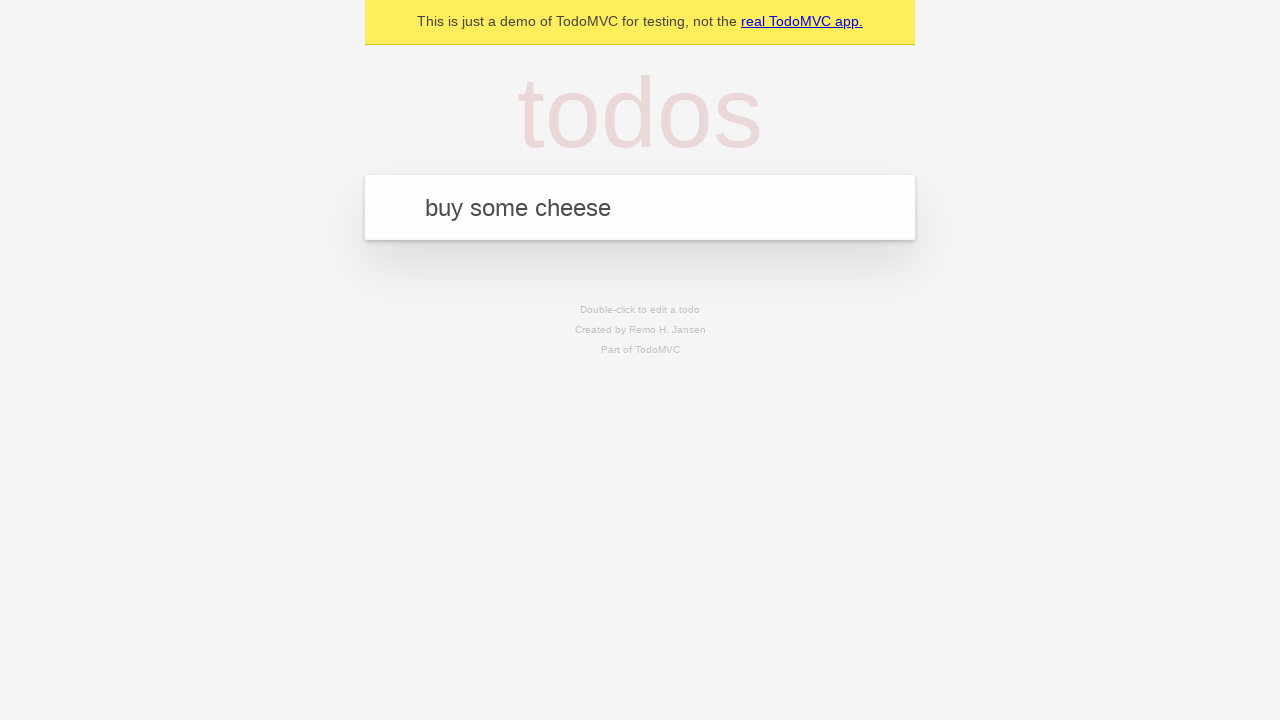

Pressed Enter to create first todo on .new-todo
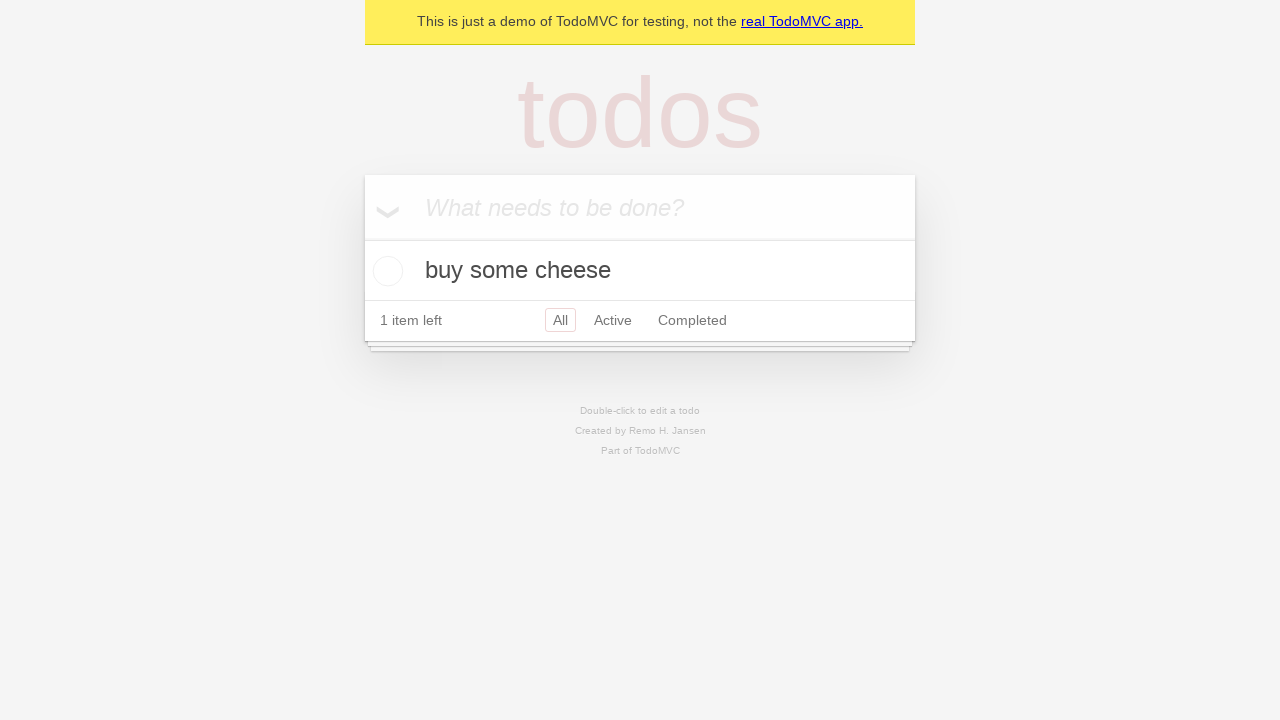

Filled new todo field with 'feed the cat' on .new-todo
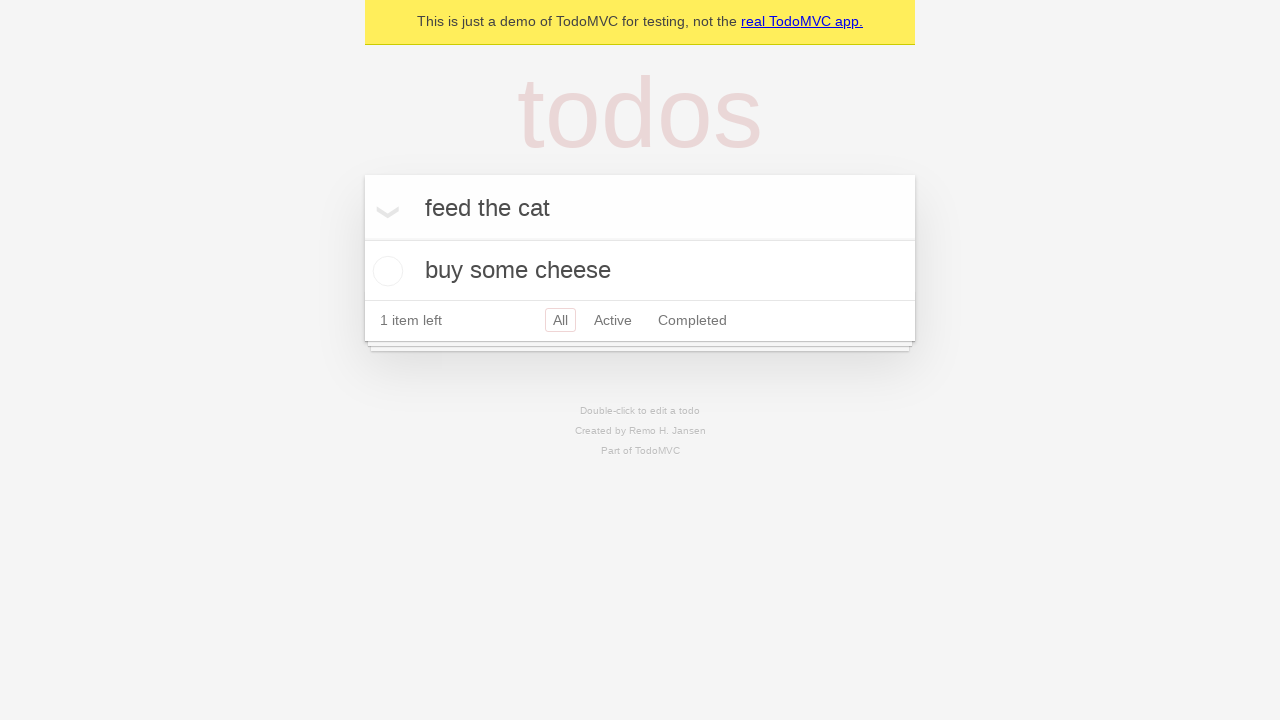

Pressed Enter to create second todo on .new-todo
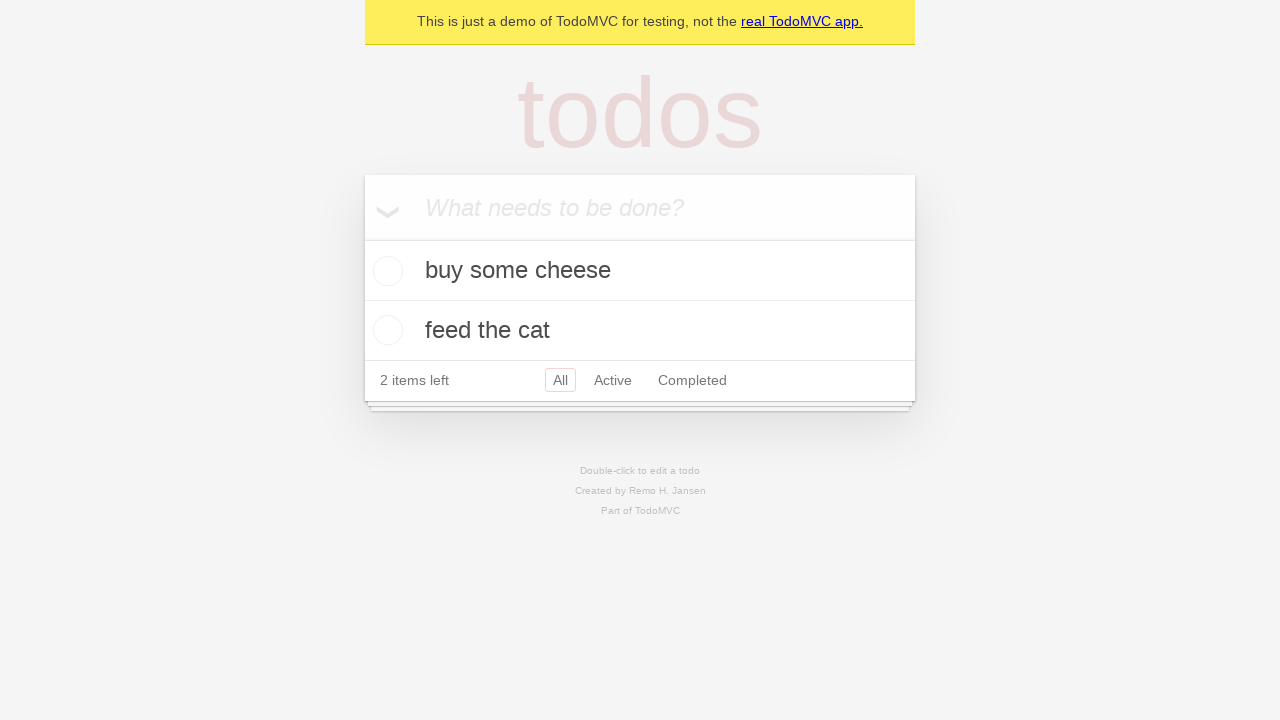

Filled new todo field with 'book a doctors appointment' on .new-todo
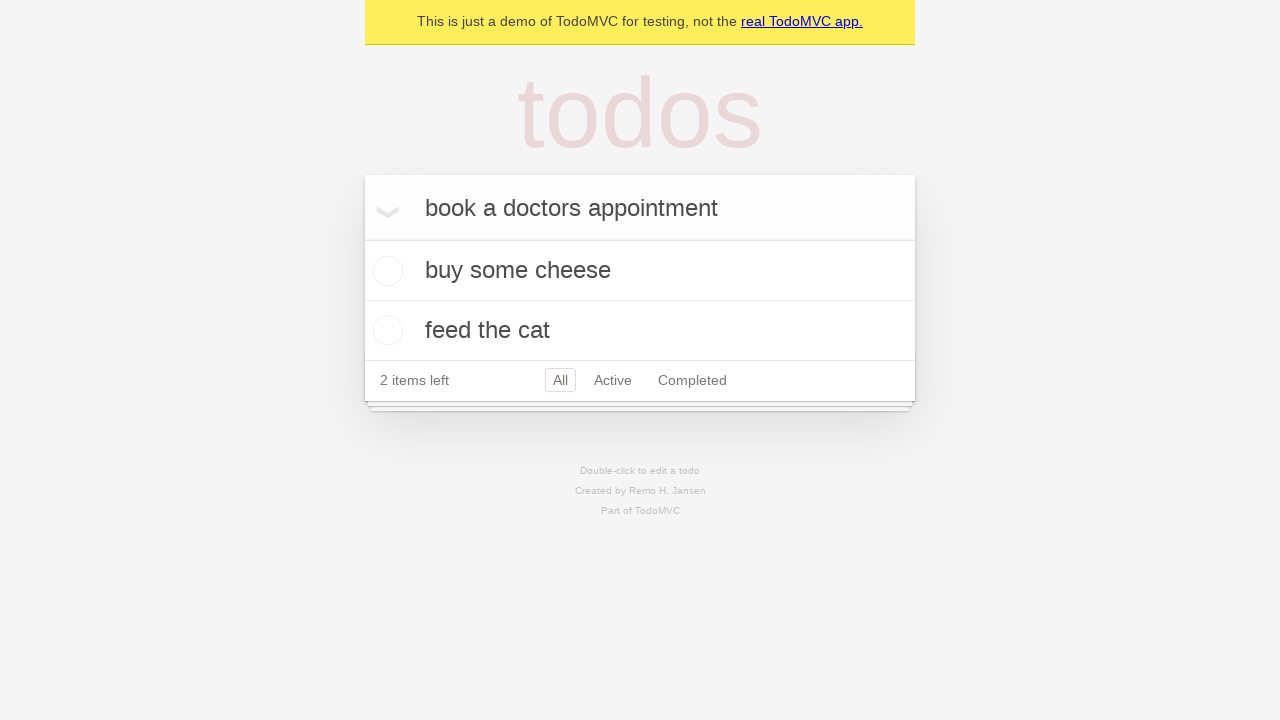

Pressed Enter to create third todo on .new-todo
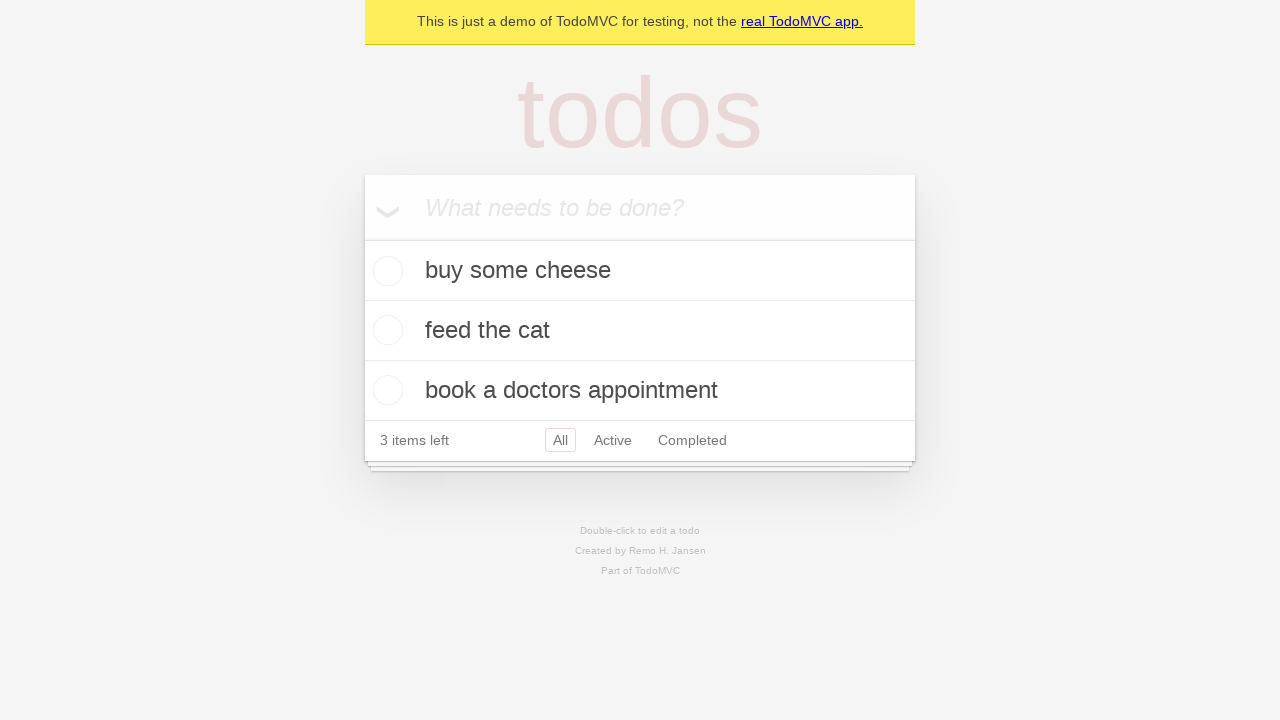

Waited for all three todo items to load
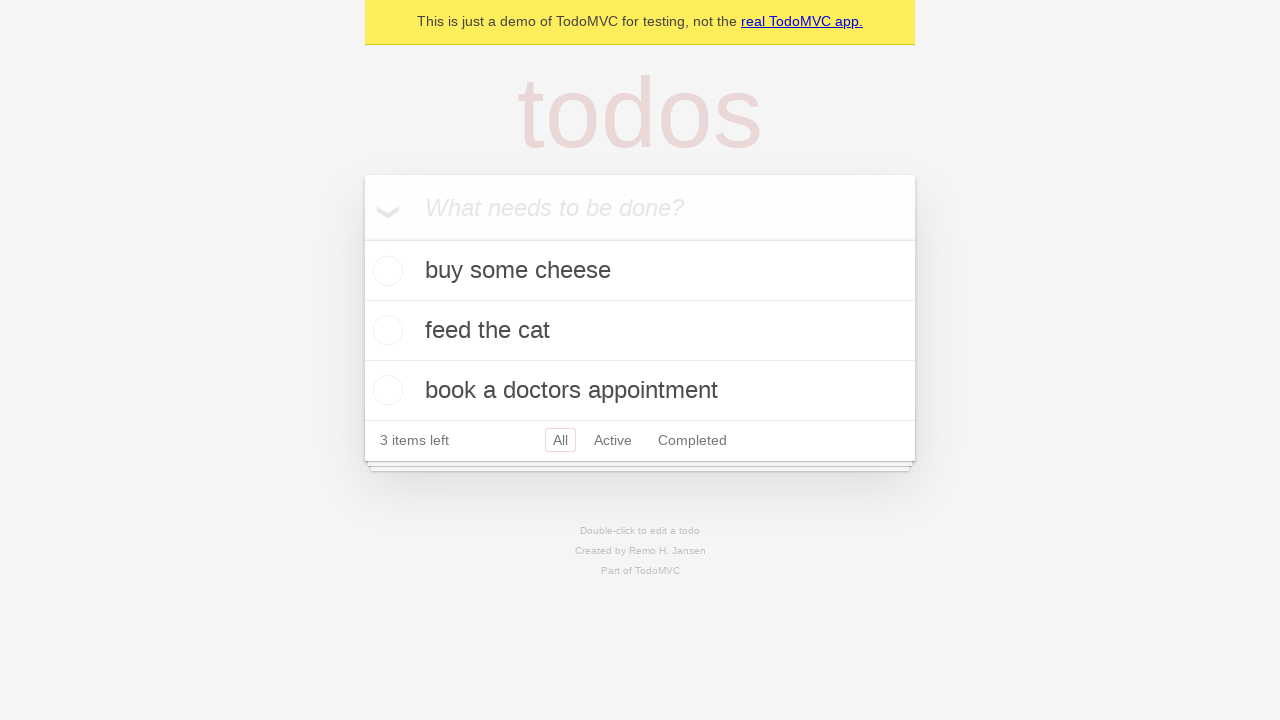

Double-clicked second todo item to enter edit mode at (640, 331) on .todo-list li >> nth=1
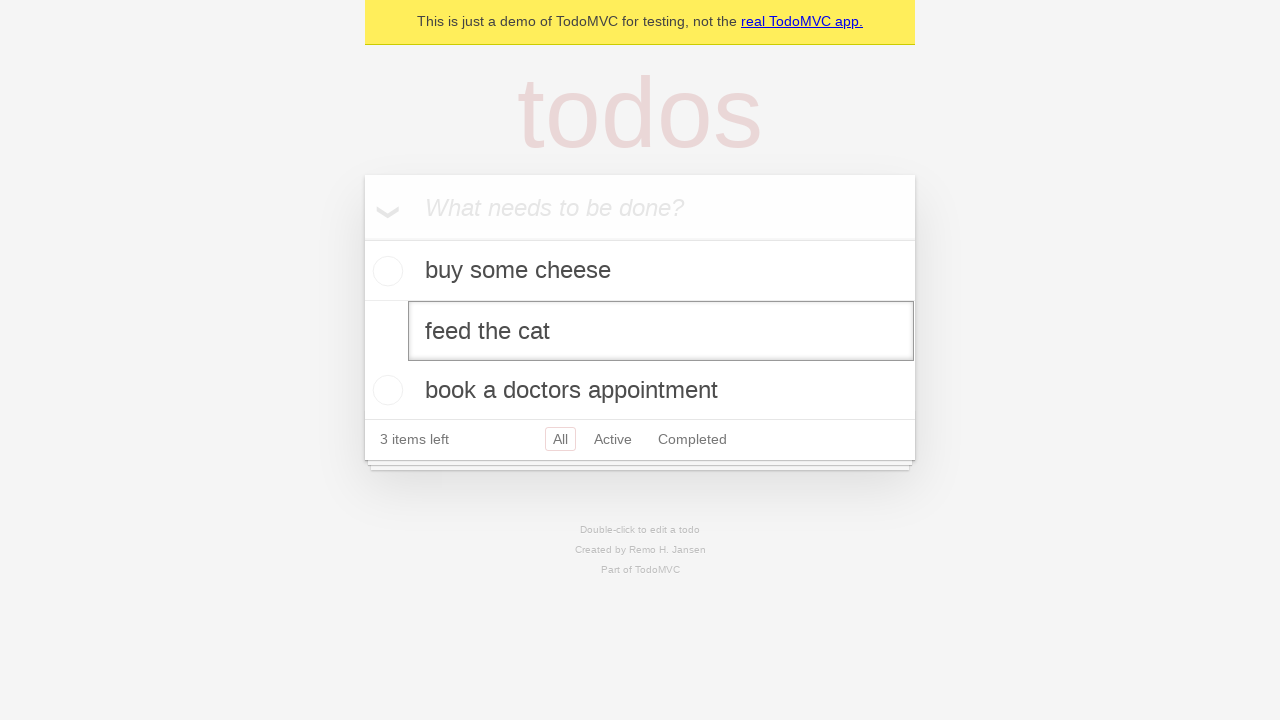

Filled edit field with new text 'buy some sausages' on .todo-list li >> nth=1 >> .edit
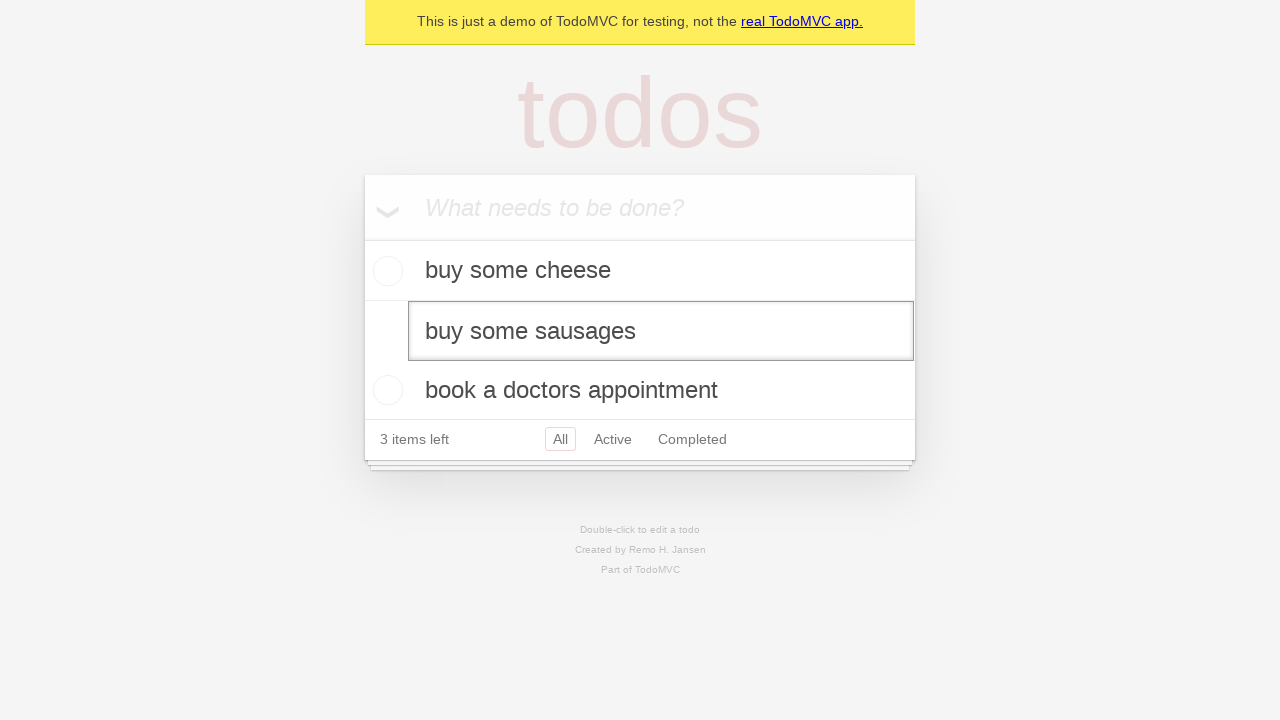

Pressed Enter to confirm edit and save the updated todo item on .todo-list li >> nth=1 >> .edit
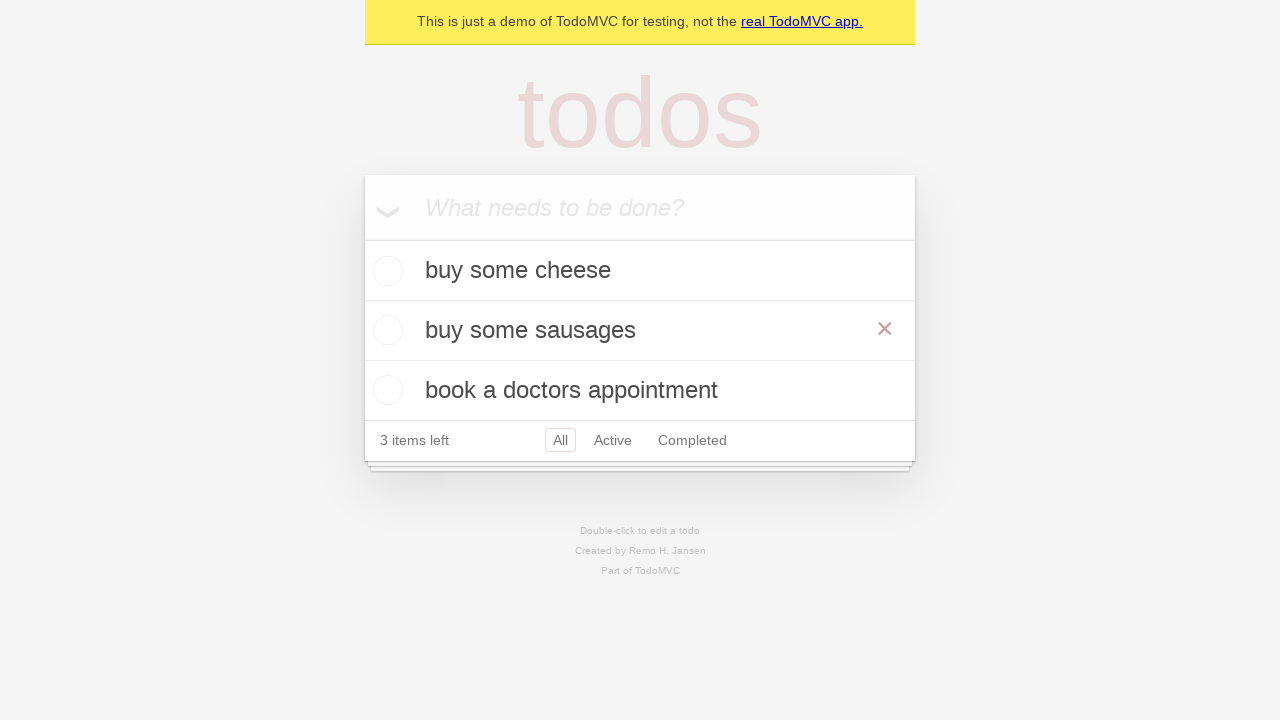

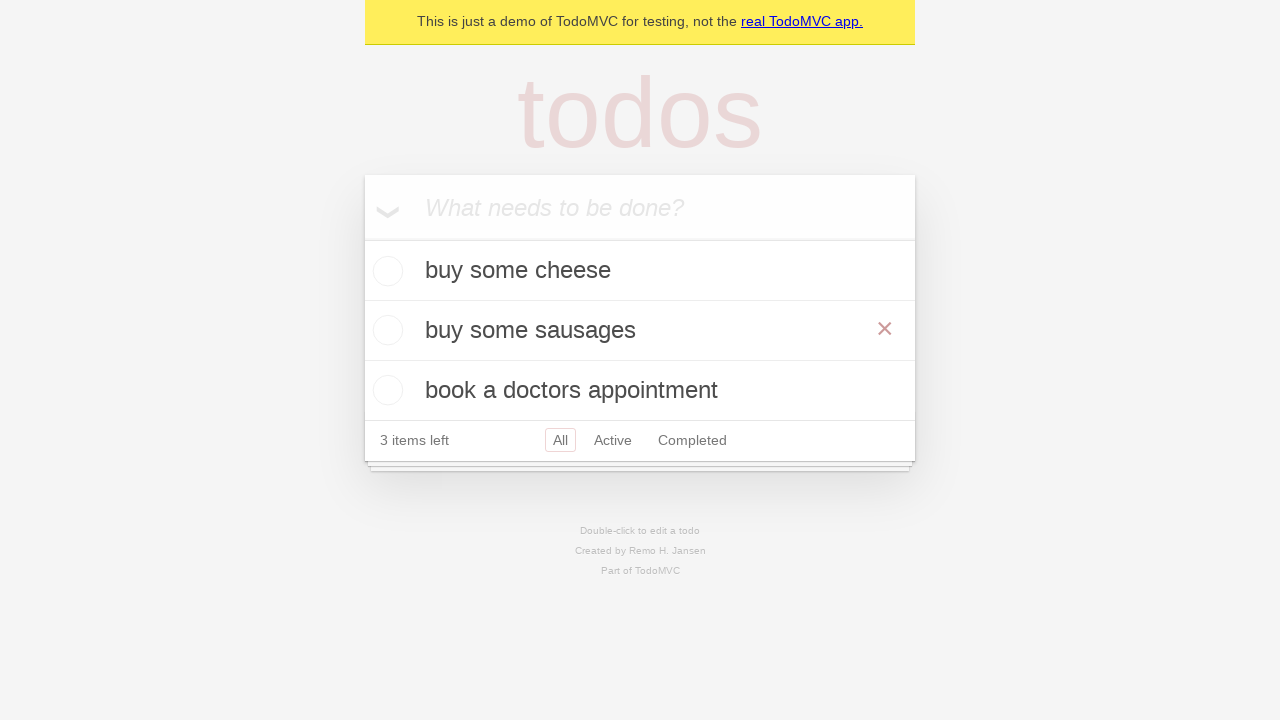